Navigates to RedBus website with notifications disabled

Starting URL: https://www.redbus.in/

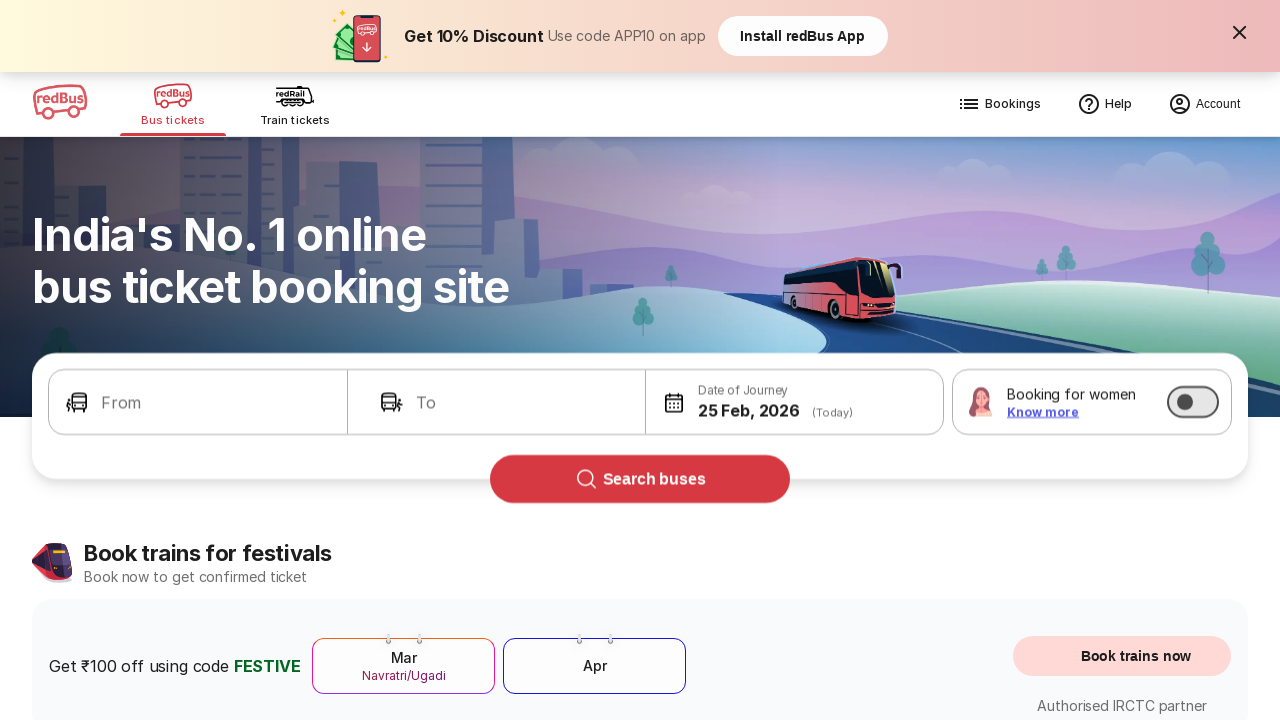

Waited for RedBus website to fully load with networkidle state
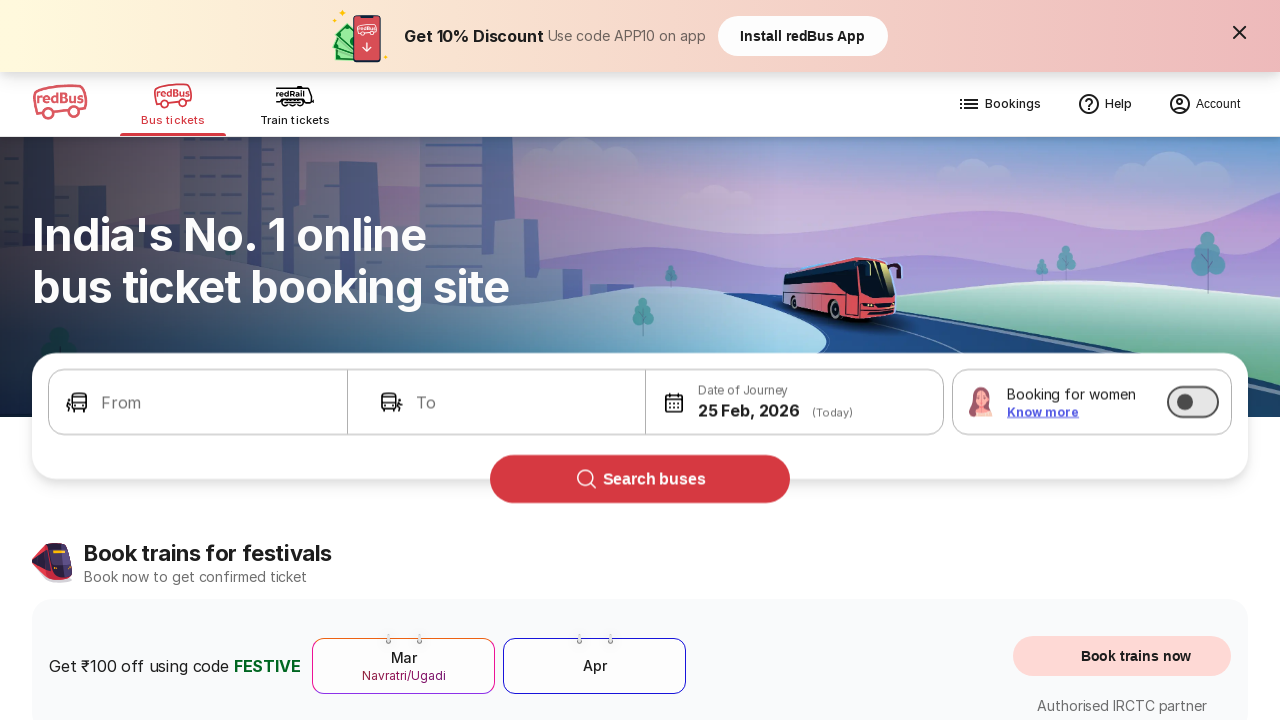

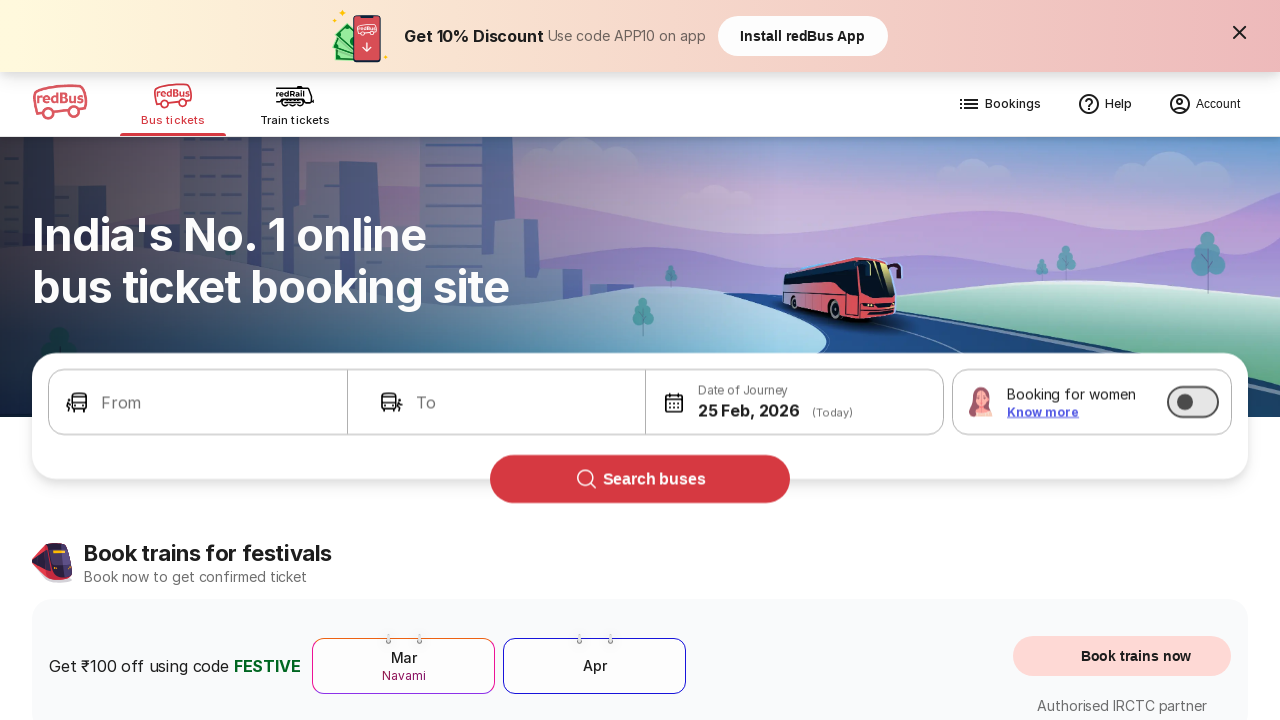